Tests dropdown handling by selecting options from a single-select dropdown and selecting/deselecting multiple options from a multi-select dropdown

Starting URL: https://trytestingthis.netlify.app

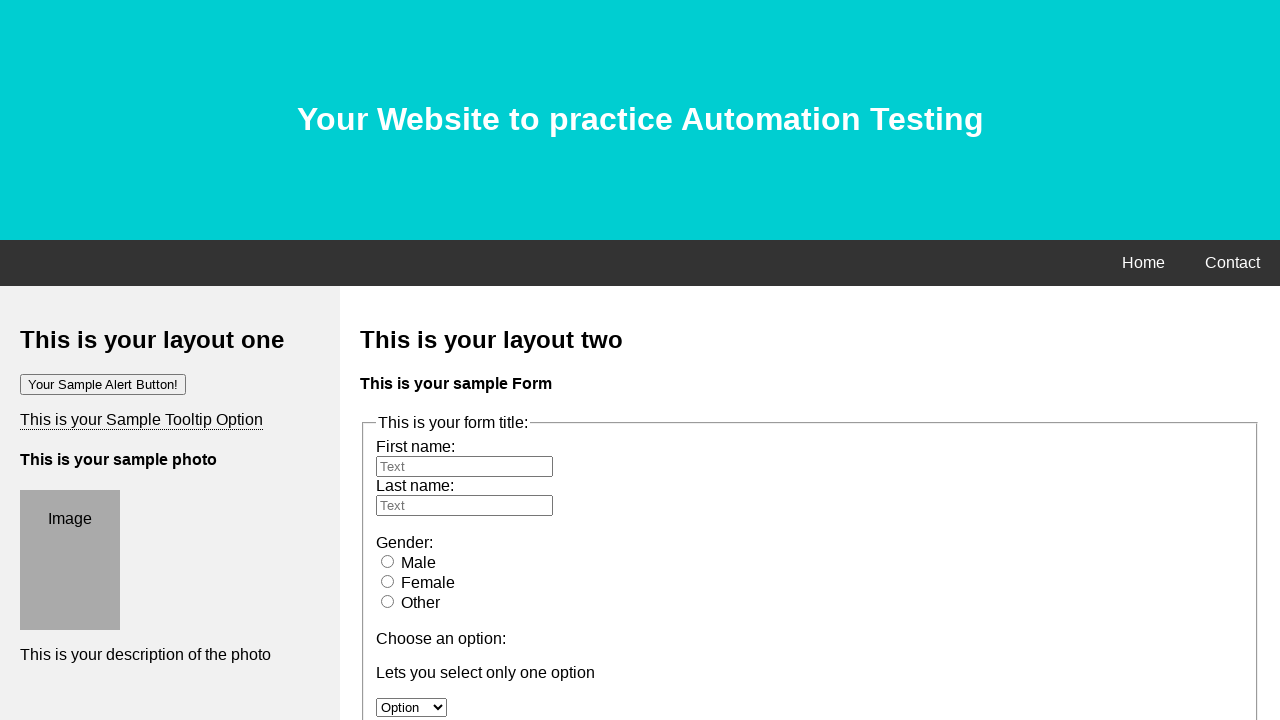

Selected 'option 2' from the single-select dropdown on #option
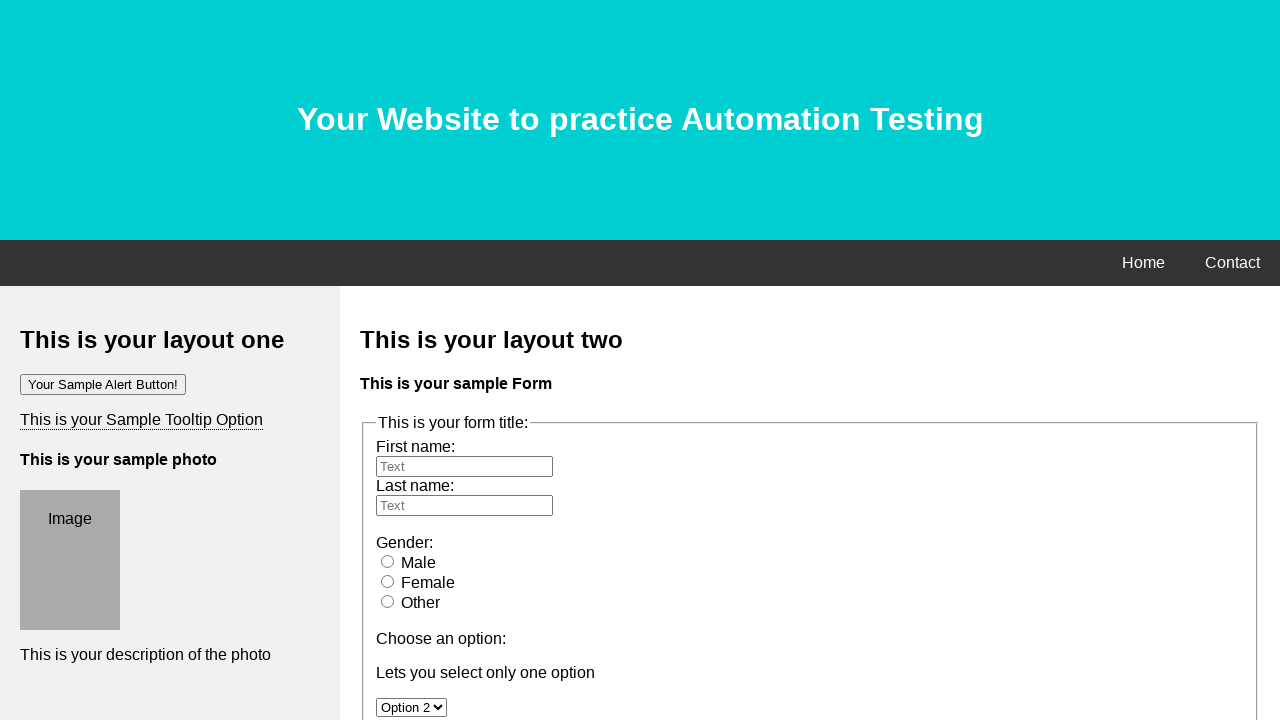

Selected 'option 1' from the multi-select dropdown on select[name='Optionwithcheck[]']
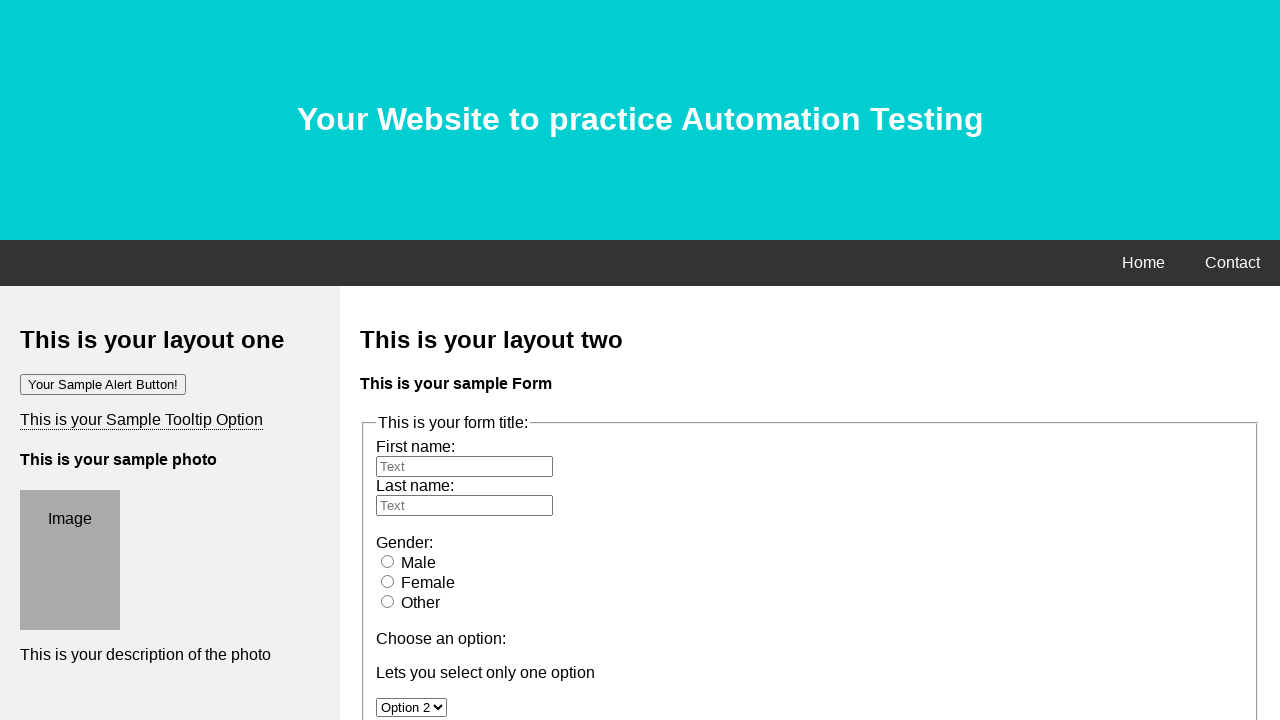

Selected 'option 1' and 'option 2' from the multi-select dropdown on select[name='Optionwithcheck[]']
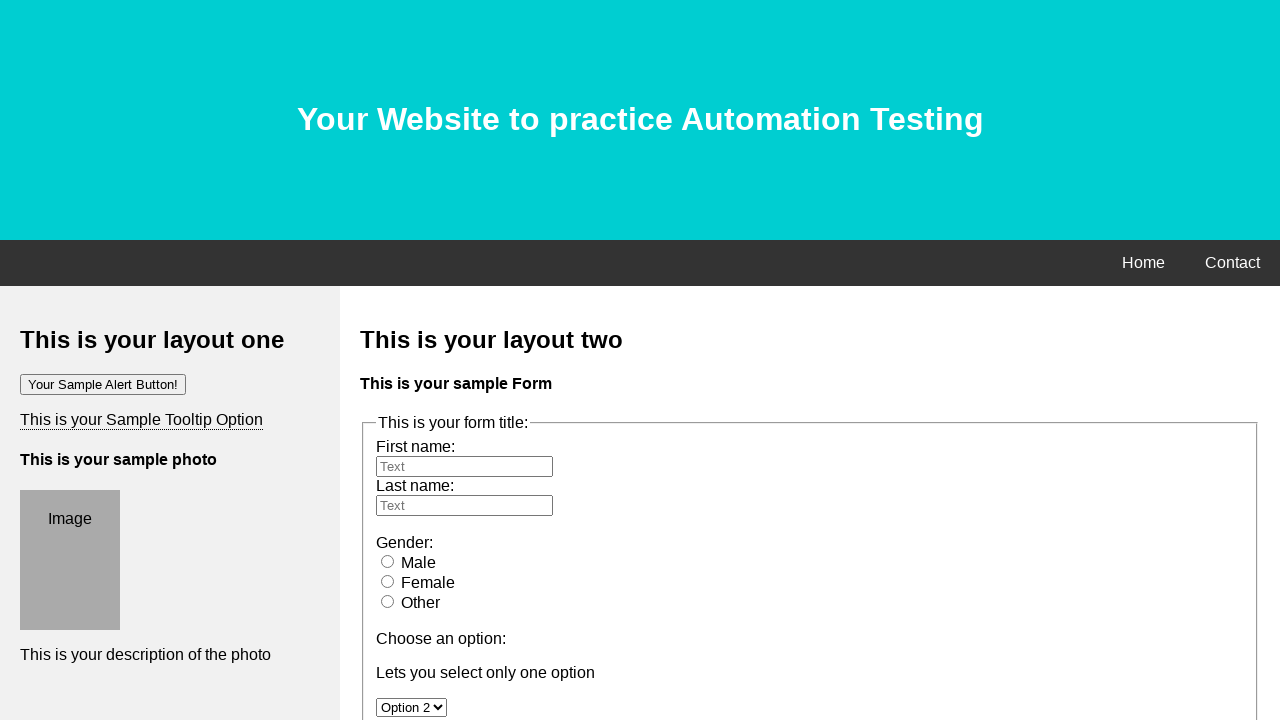

Selected 'option 1', 'option 2', and 'option 3' from the multi-select dropdown on select[name='Optionwithcheck[]']
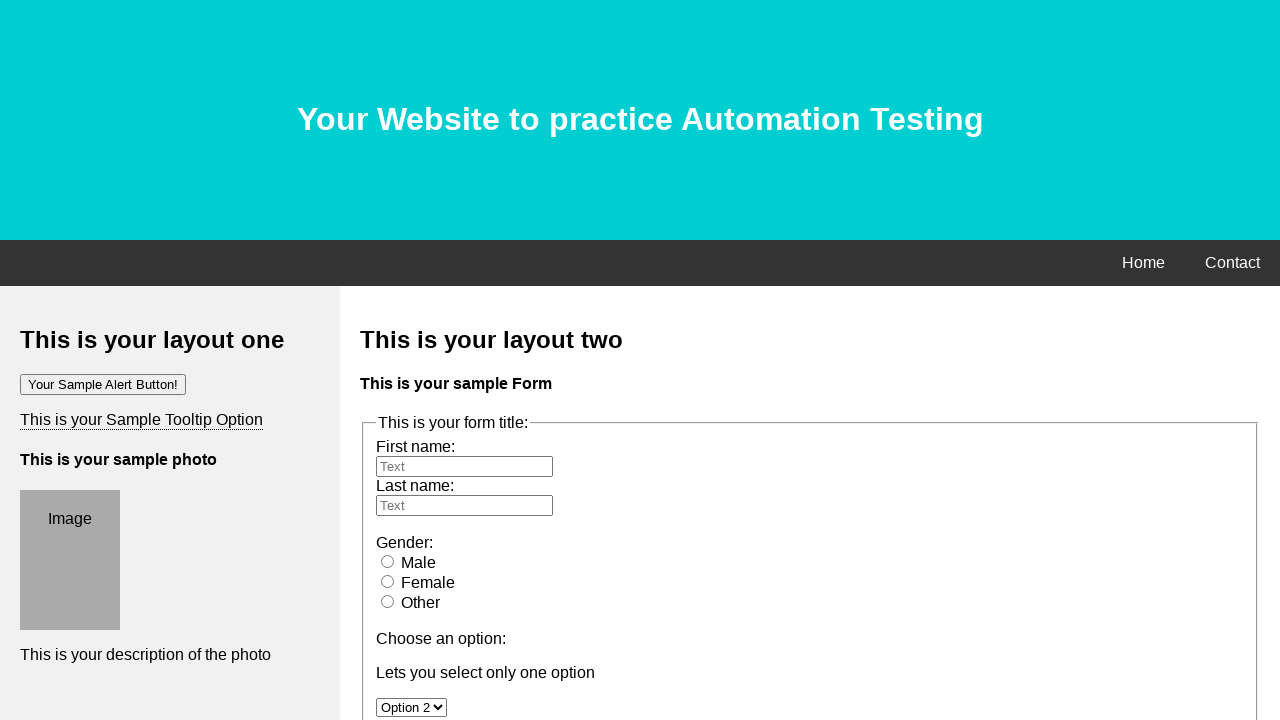

Deselected 'option 3', keeping 'option 1' and 'option 2' selected on select[name='Optionwithcheck[]']
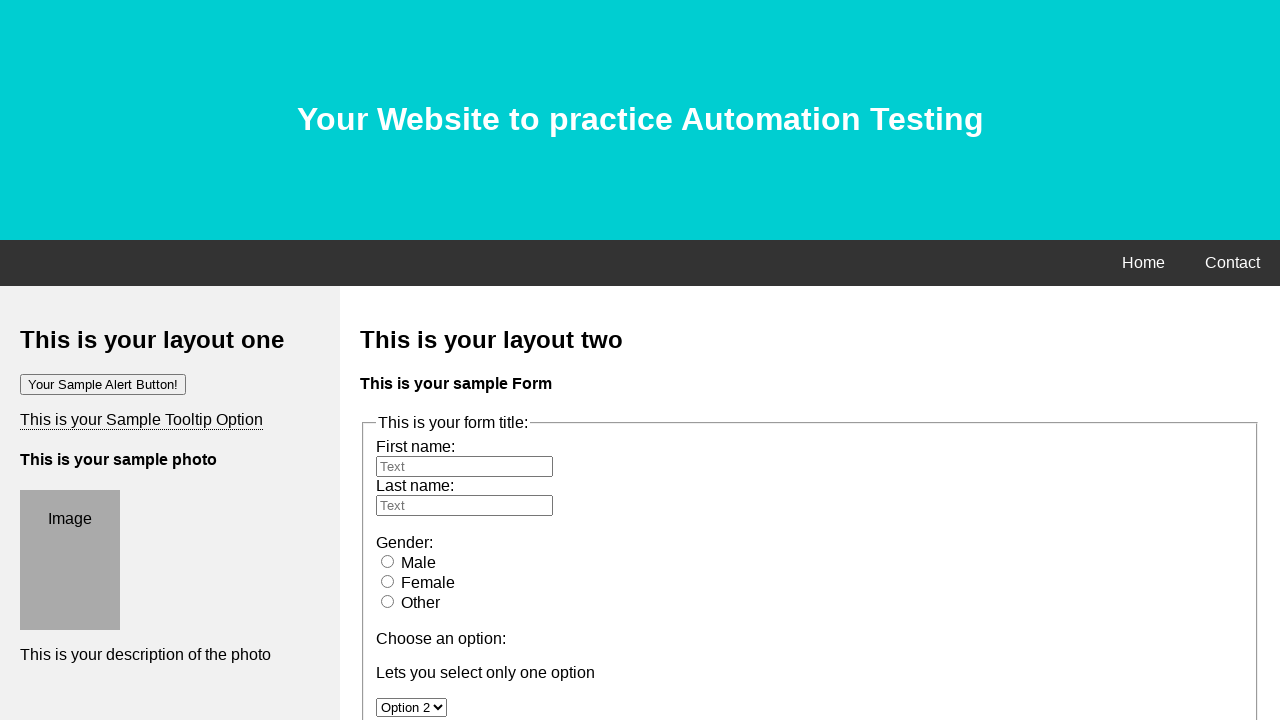

Deselected 'option 1', keeping only 'option 2' selected on select[name='Optionwithcheck[]']
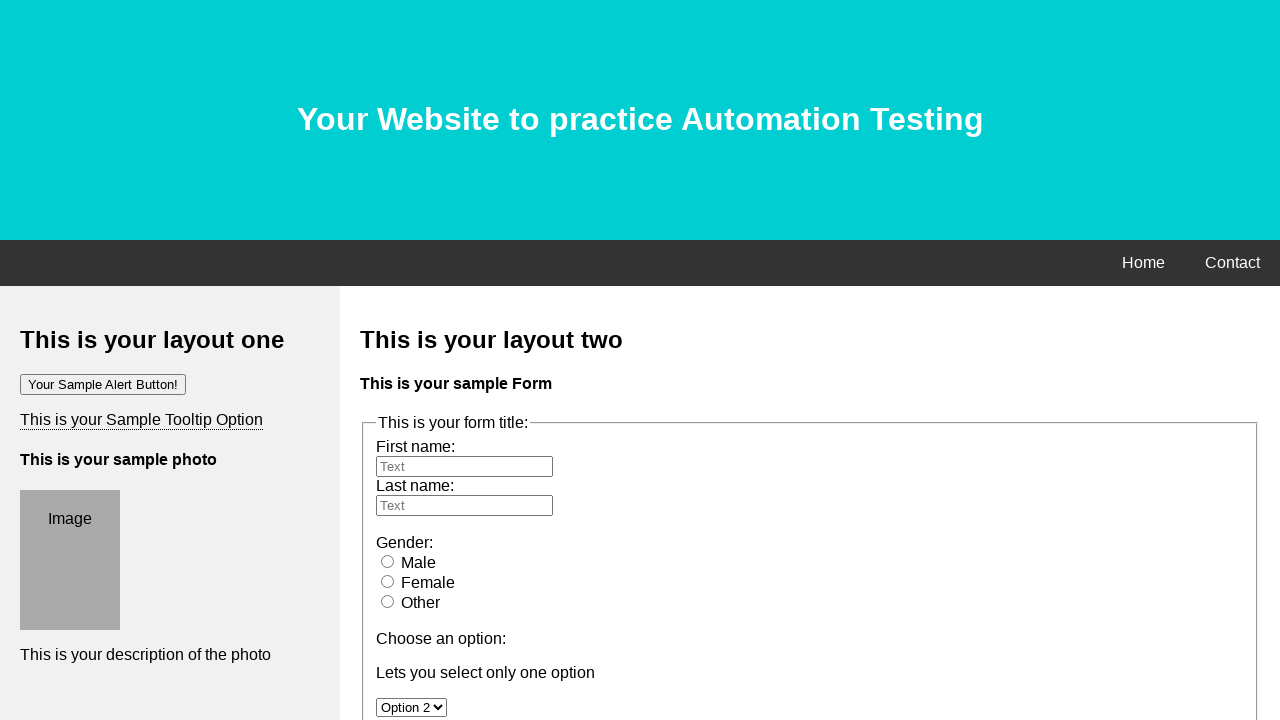

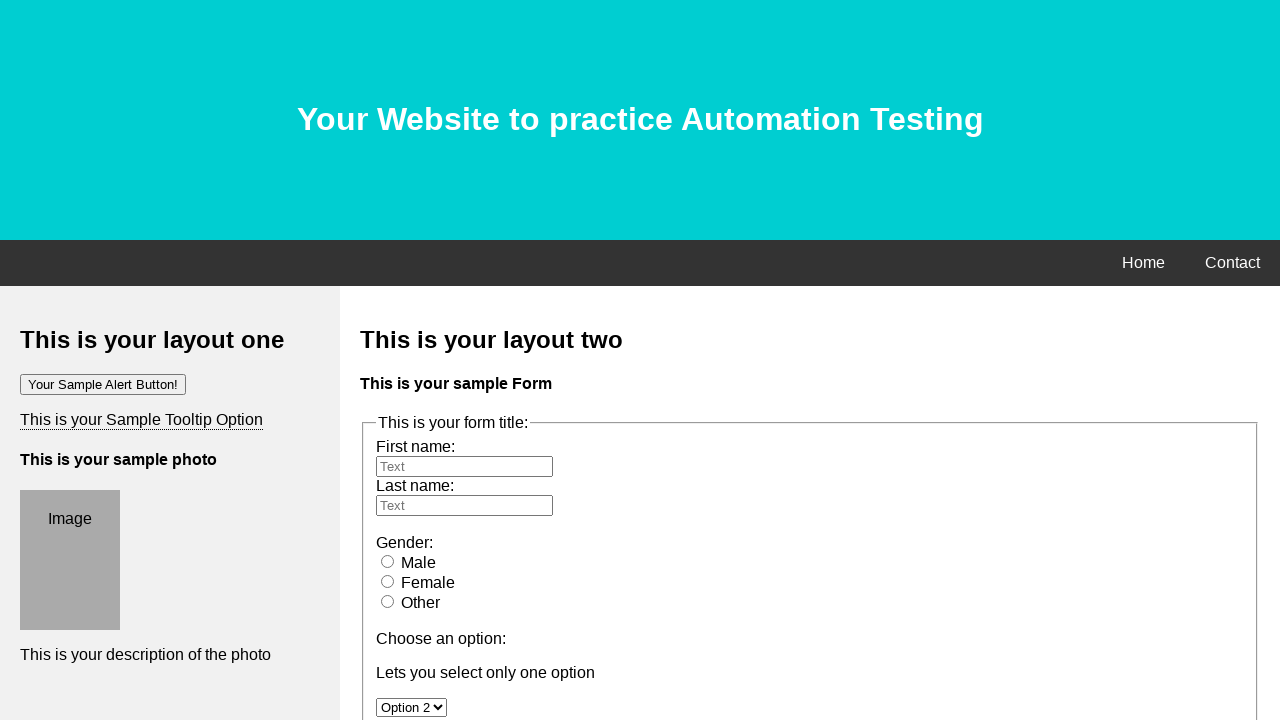